Tests mouse hover functionality by hovering over menu items to reveal submenus.

Starting URL: https://demoqa.com/menu/

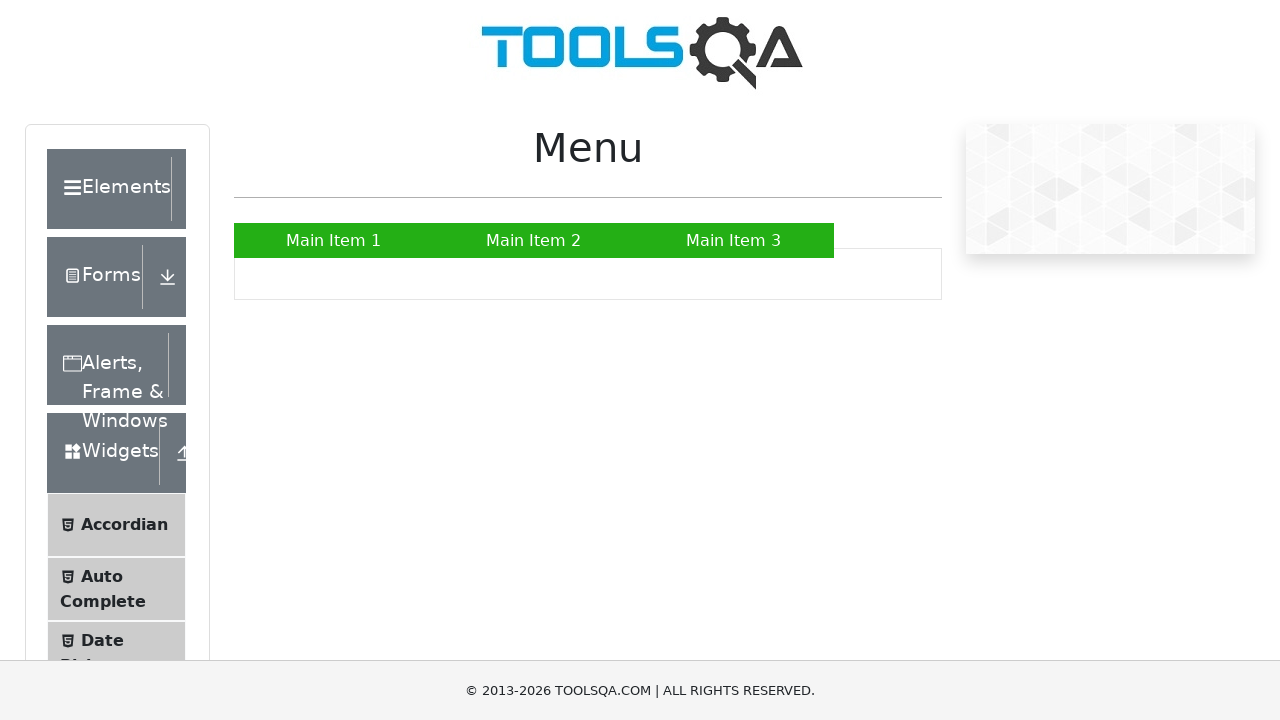

Navigated to menu demo page
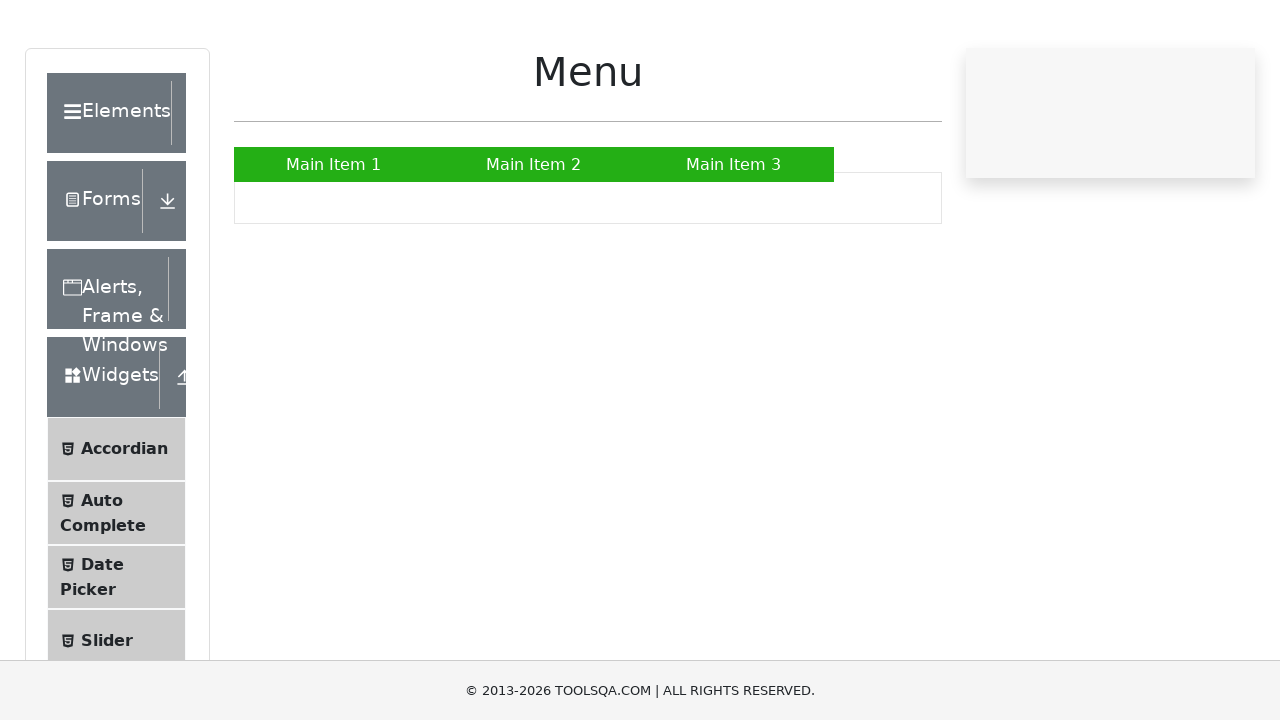

Hovered over Main Item 2 to reveal submenu at (534, 240) on xpath=//a[text()='Main Item 2']
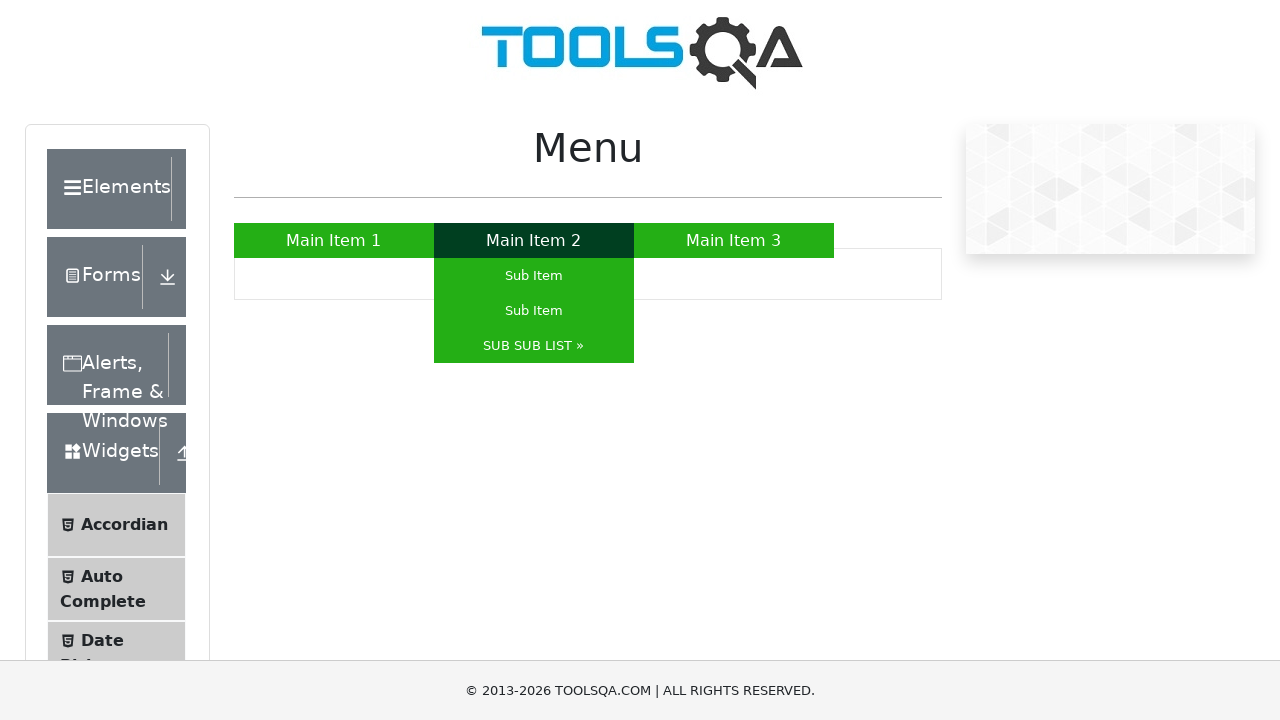

Hovered over SUB SUB LIST to reveal nested submenu at (534, 346) on xpath=//a[text()='SUB SUB LIST »']
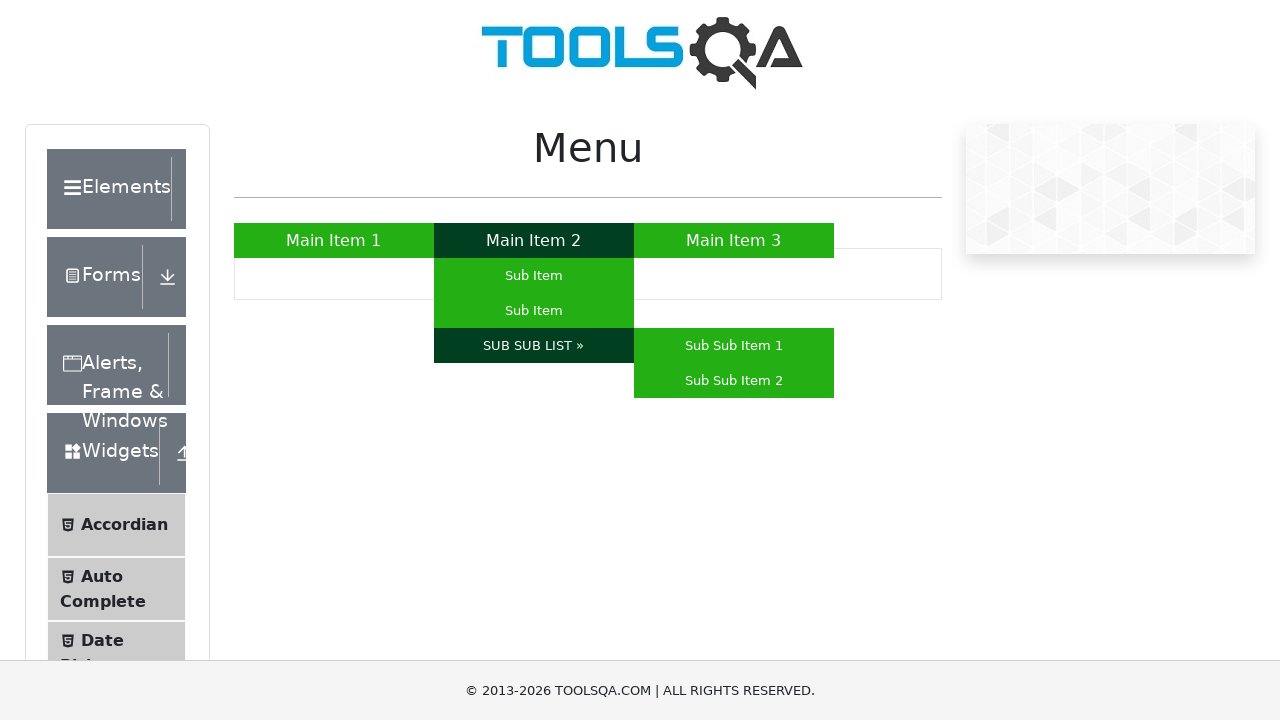

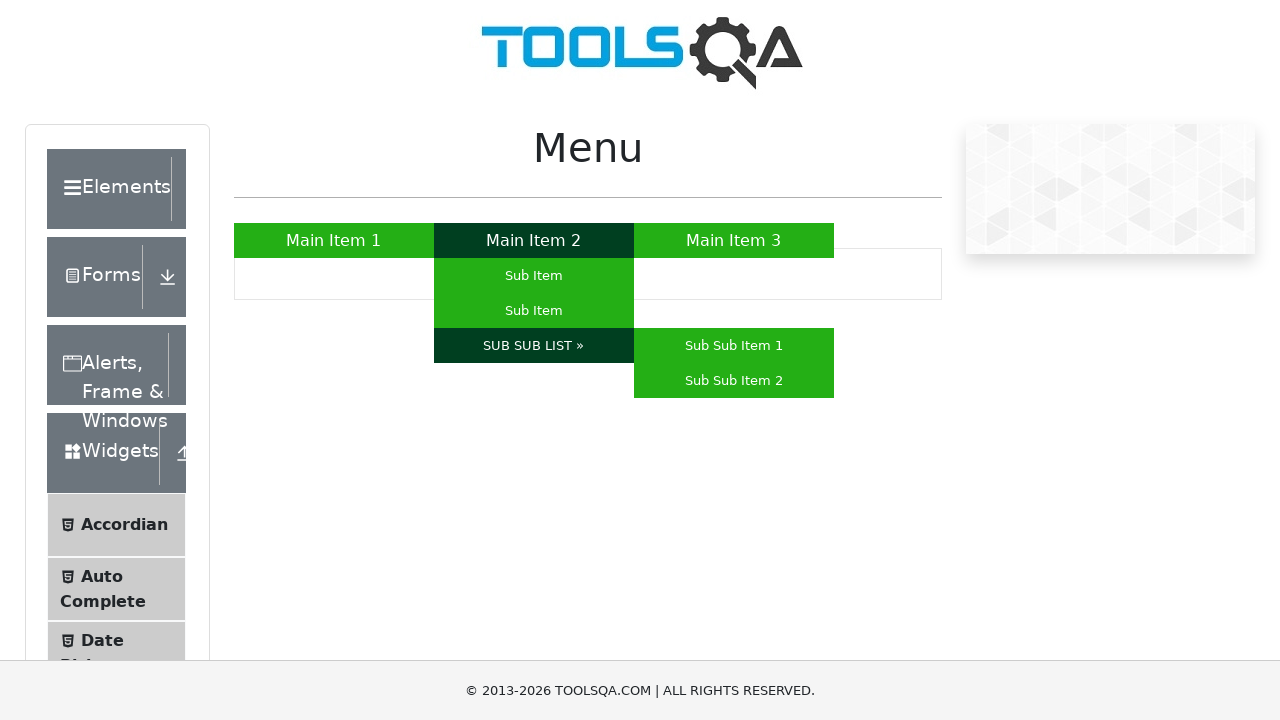